Tests the select menu dropdown by navigating to the web form and selecting different options to verify their values

Starting URL: https://formy-project.herokuapp.com/

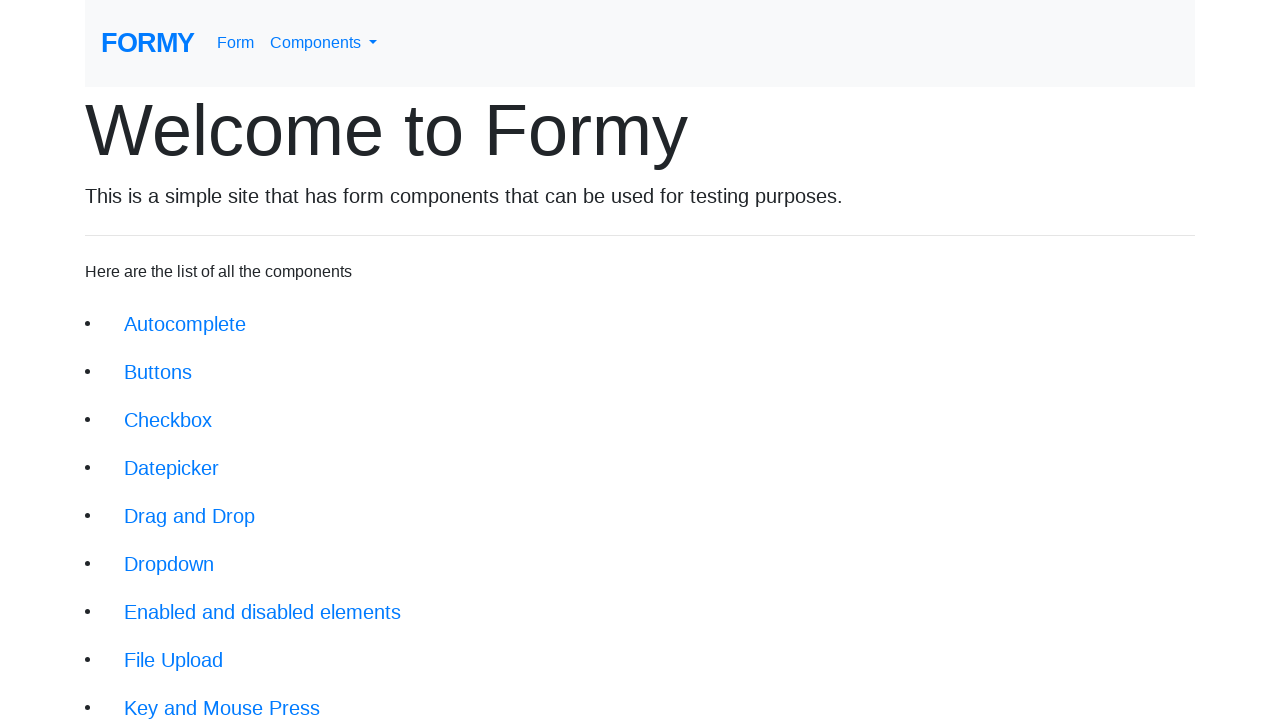

Clicked on 'Complete Web Form' link at (216, 696) on xpath=//div[@class='jumbotron-fluid']//a[text()='Complete Web Form']
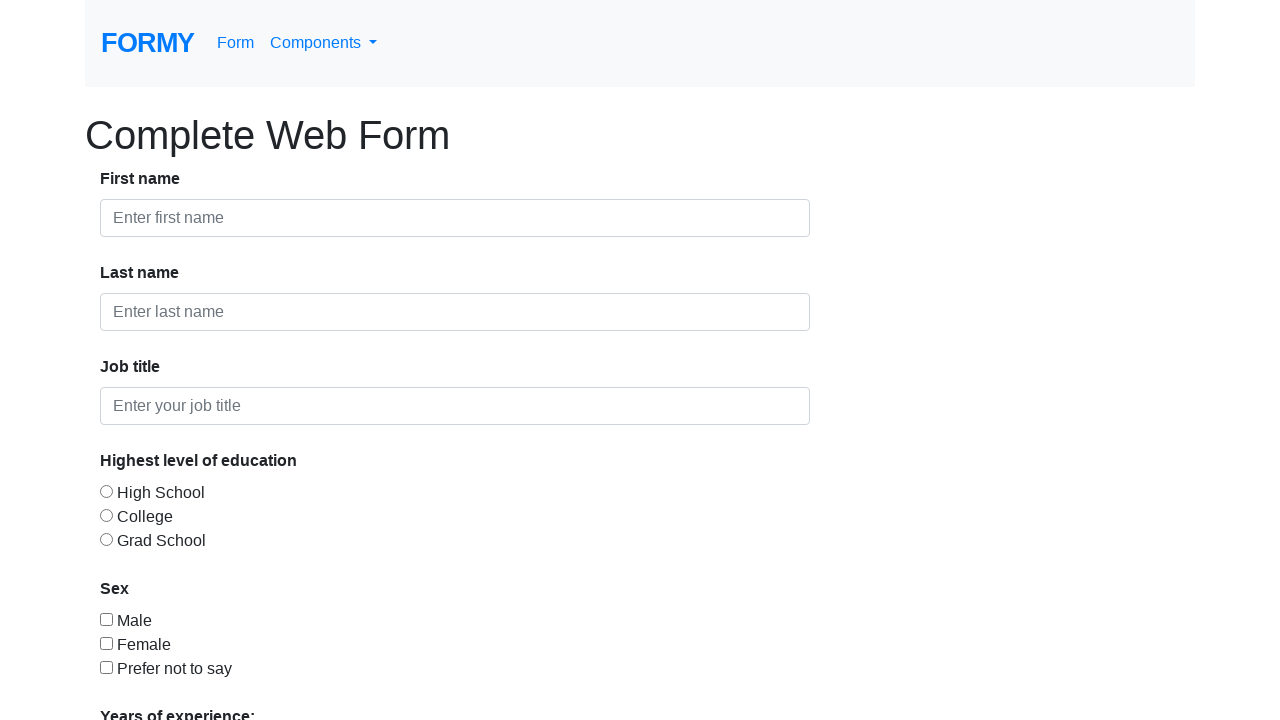

Selected 'Select an option' from dropdown menu on #select-menu
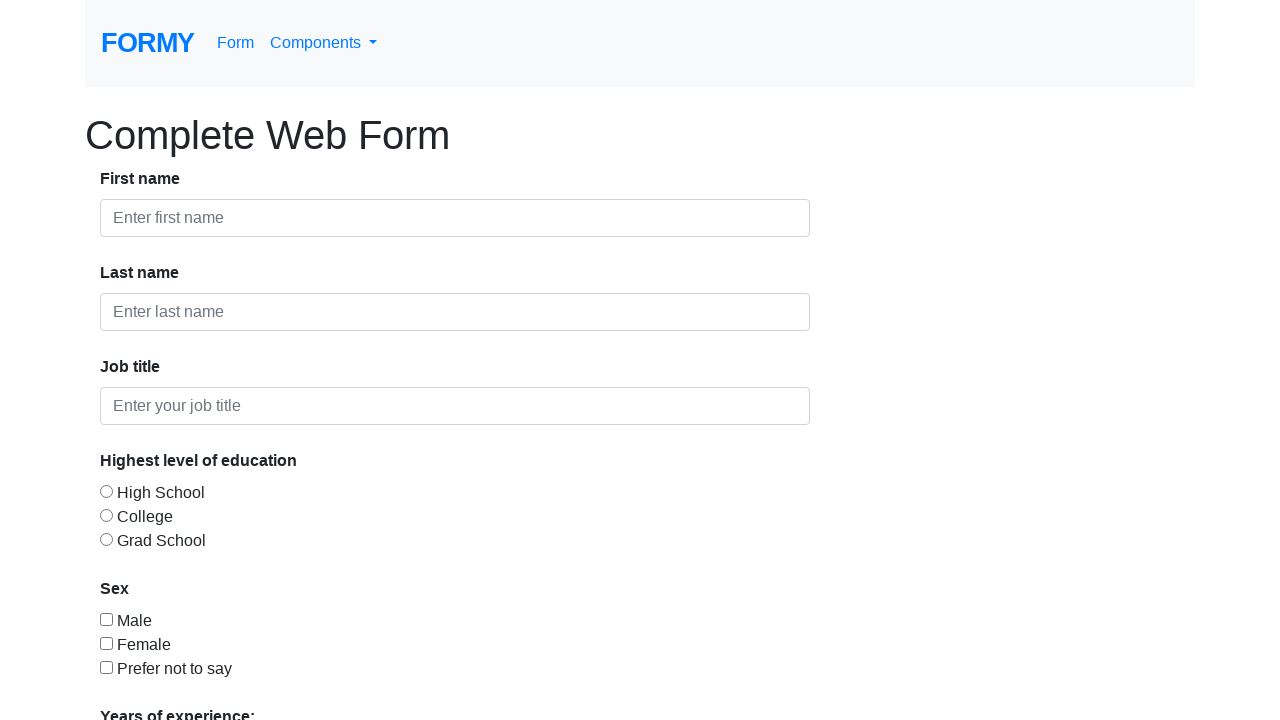

Selected '0-1' option from dropdown menu on #select-menu
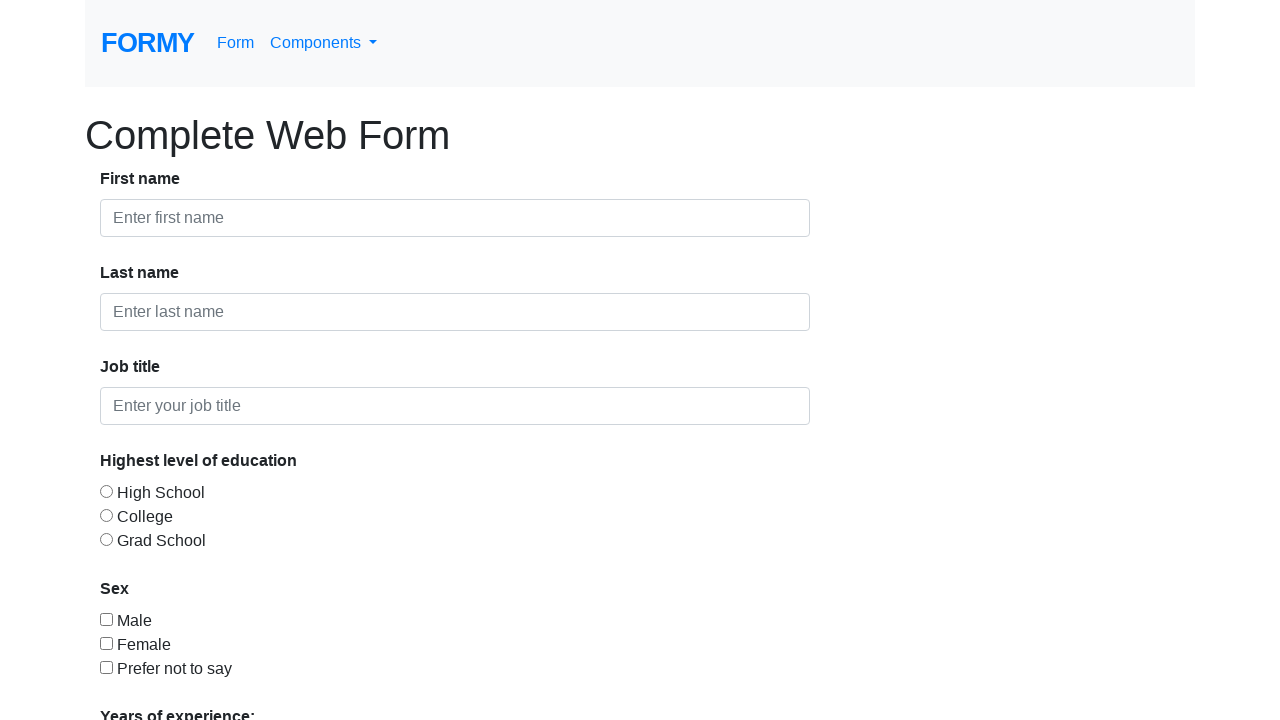

Selected '2-4' option from dropdown menu on #select-menu
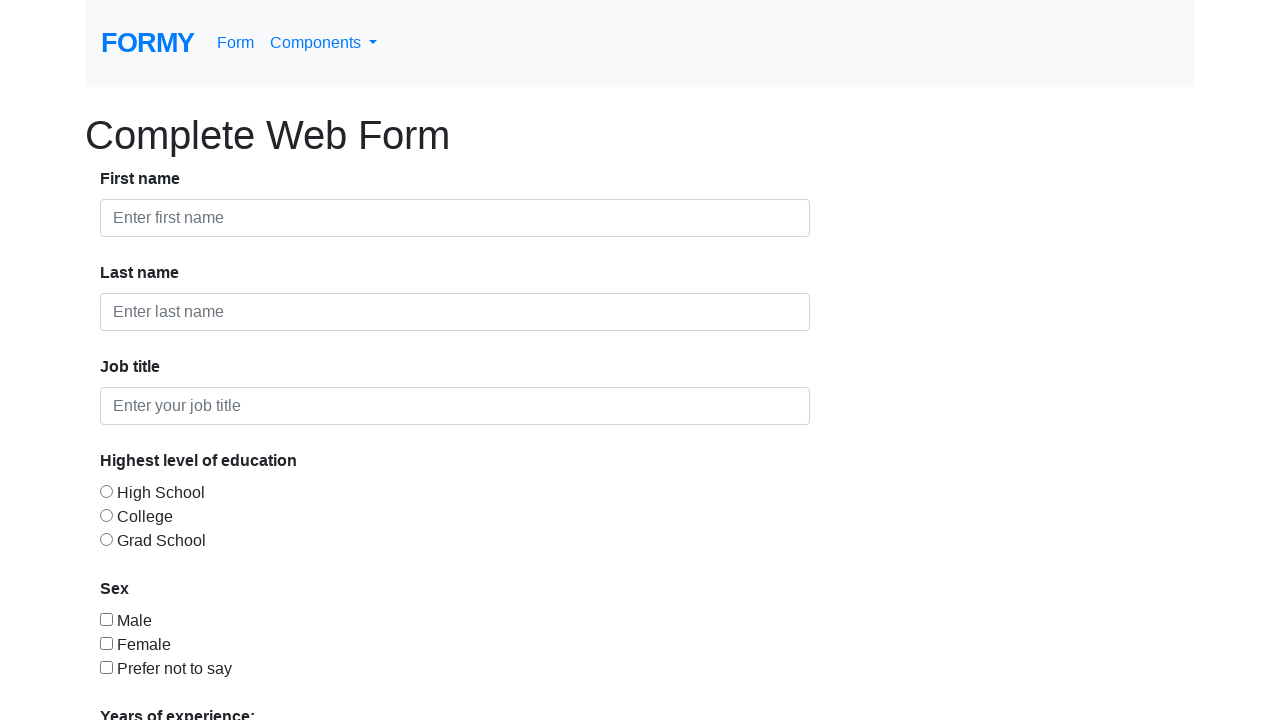

Selected '5-9' option from dropdown menu on #select-menu
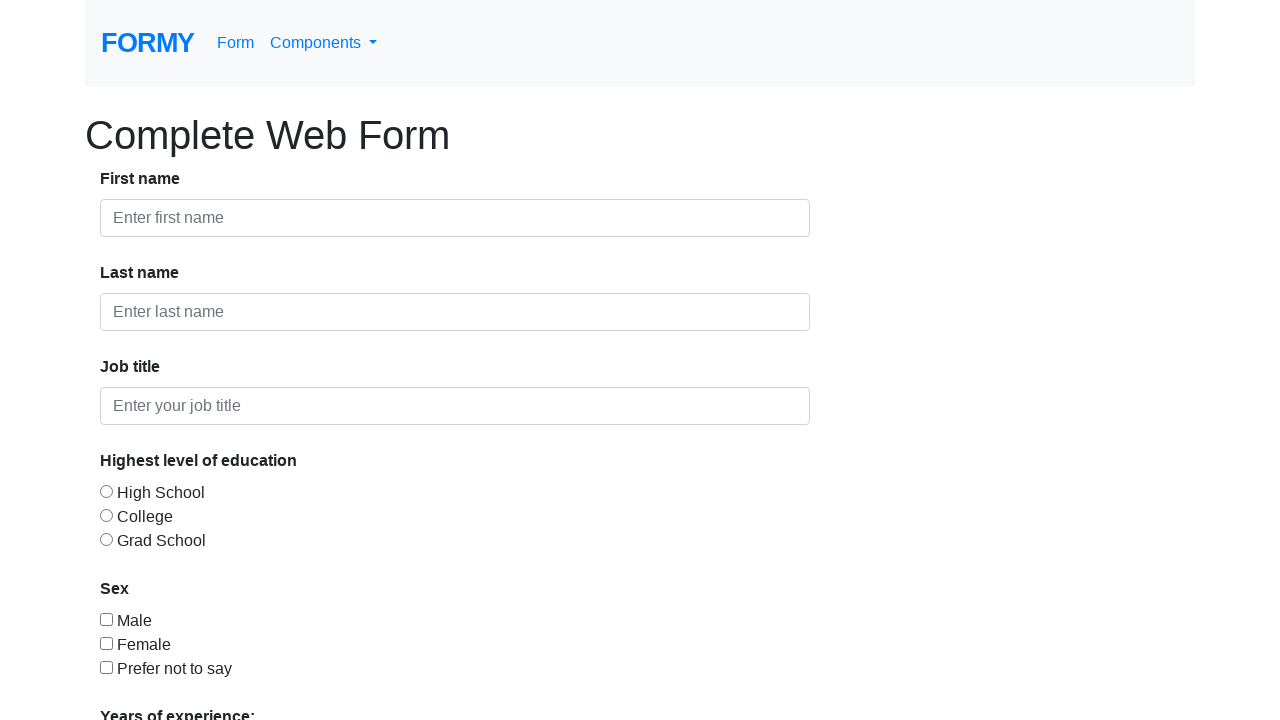

Selected '10+' option from dropdown menu on #select-menu
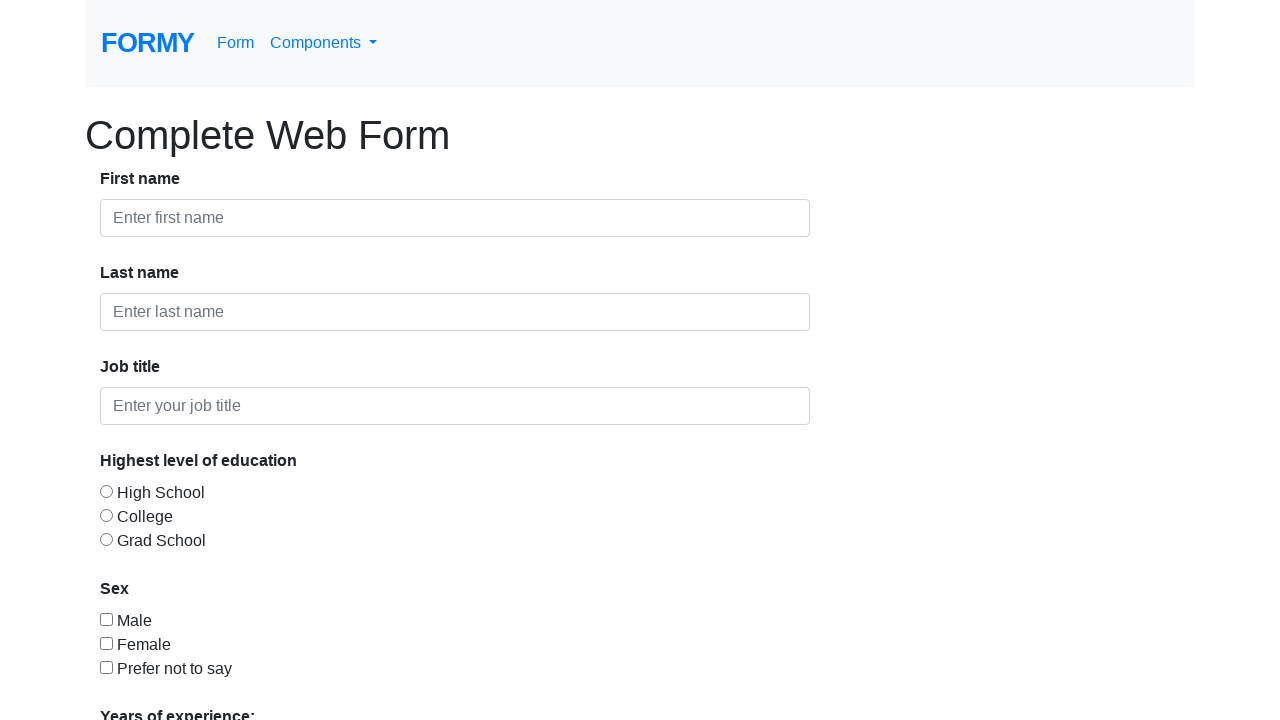

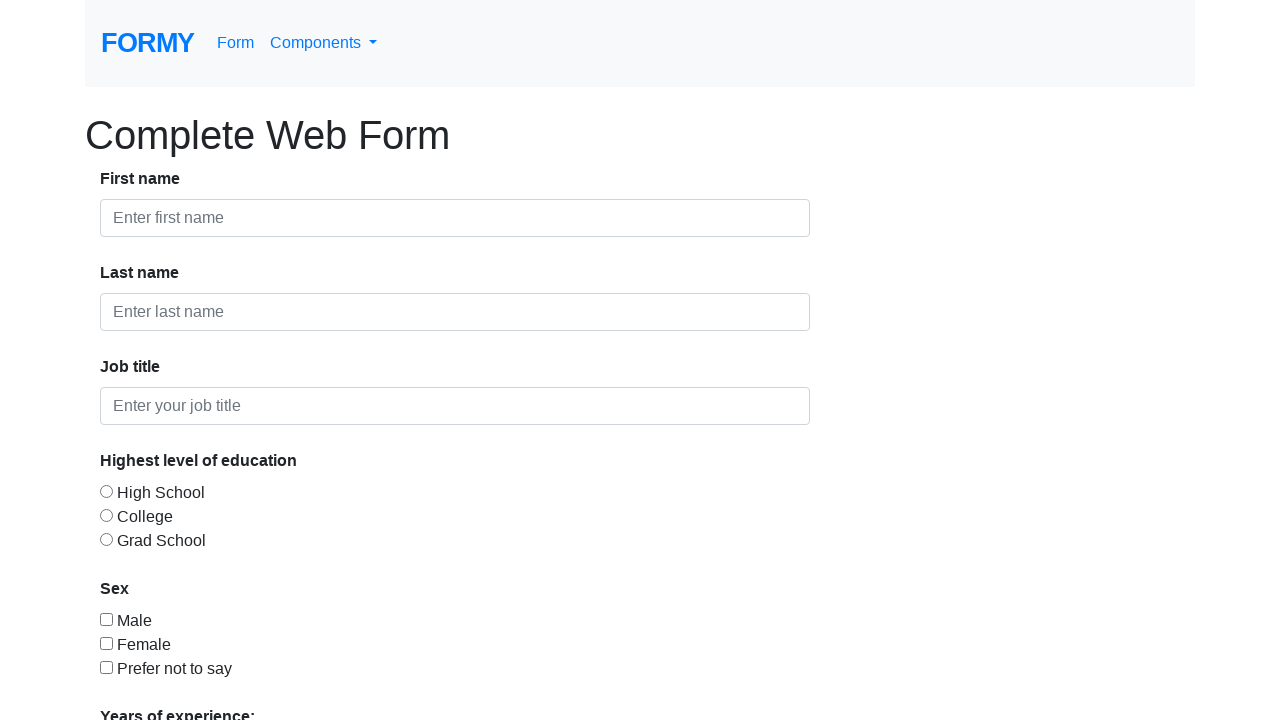